Navigates to a user profile page on a Japanese poetry/lyrics bulletin board and verifies that the navigation list with links is present.

Starting URL: https://uta.pw/sakusibbs/users.php?user_id=1

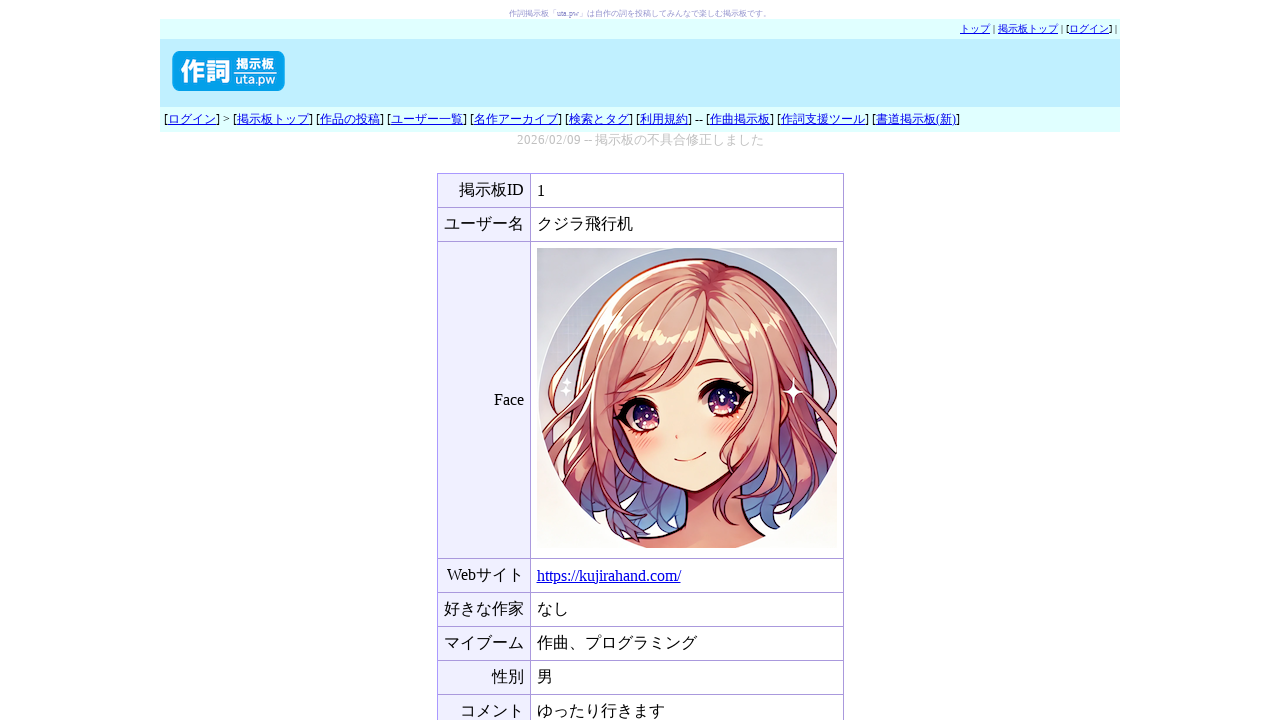

Navigated to user profile page (user_id=1) on Japanese poetry/lyrics bulletin board
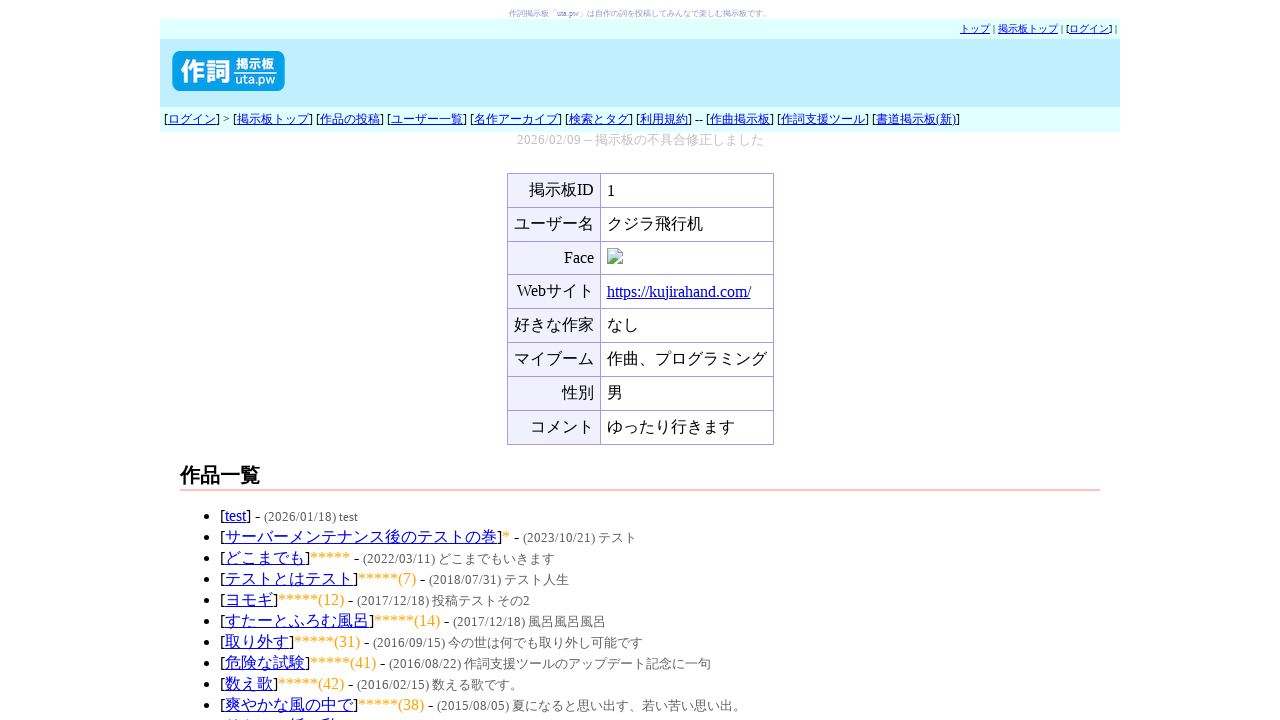

Navigation list with links appeared on the page
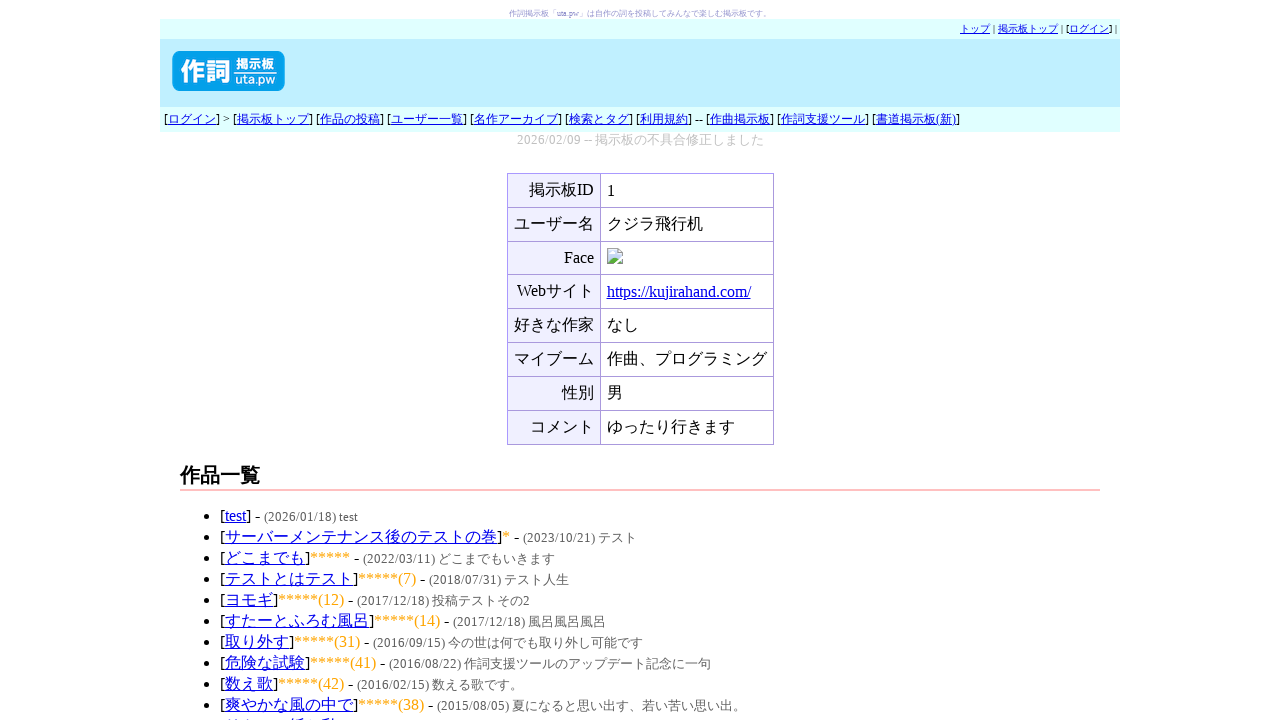

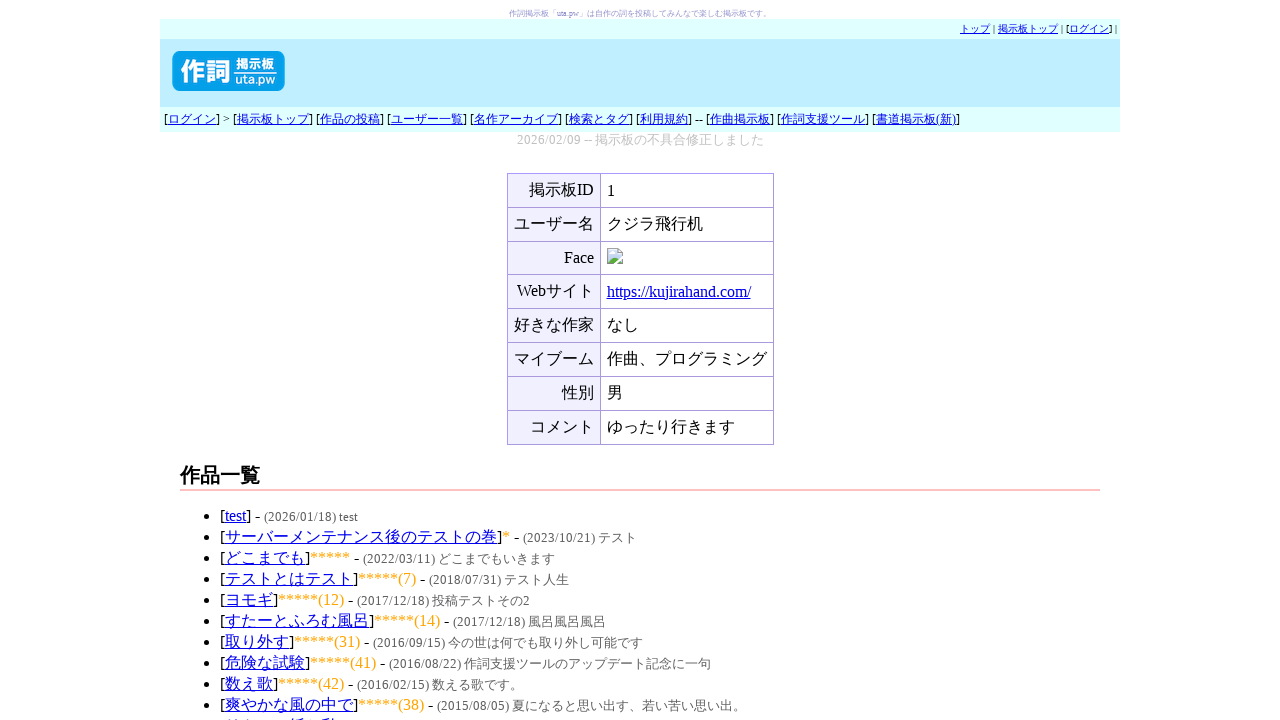